Tests adding a box element with implicit waiting for the element to be present

Starting URL: https://www.selenium.dev/selenium/web/dynamic.html

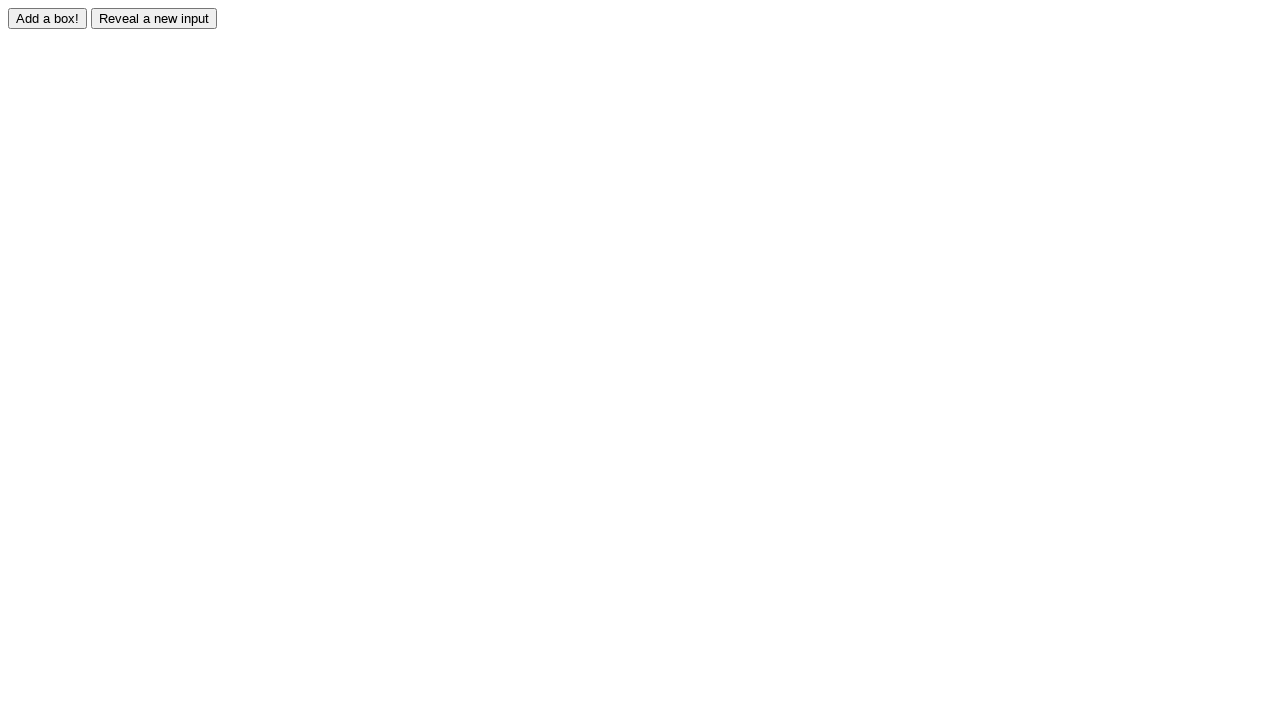

Clicked the 'Add Box' button at (48, 18) on #adder
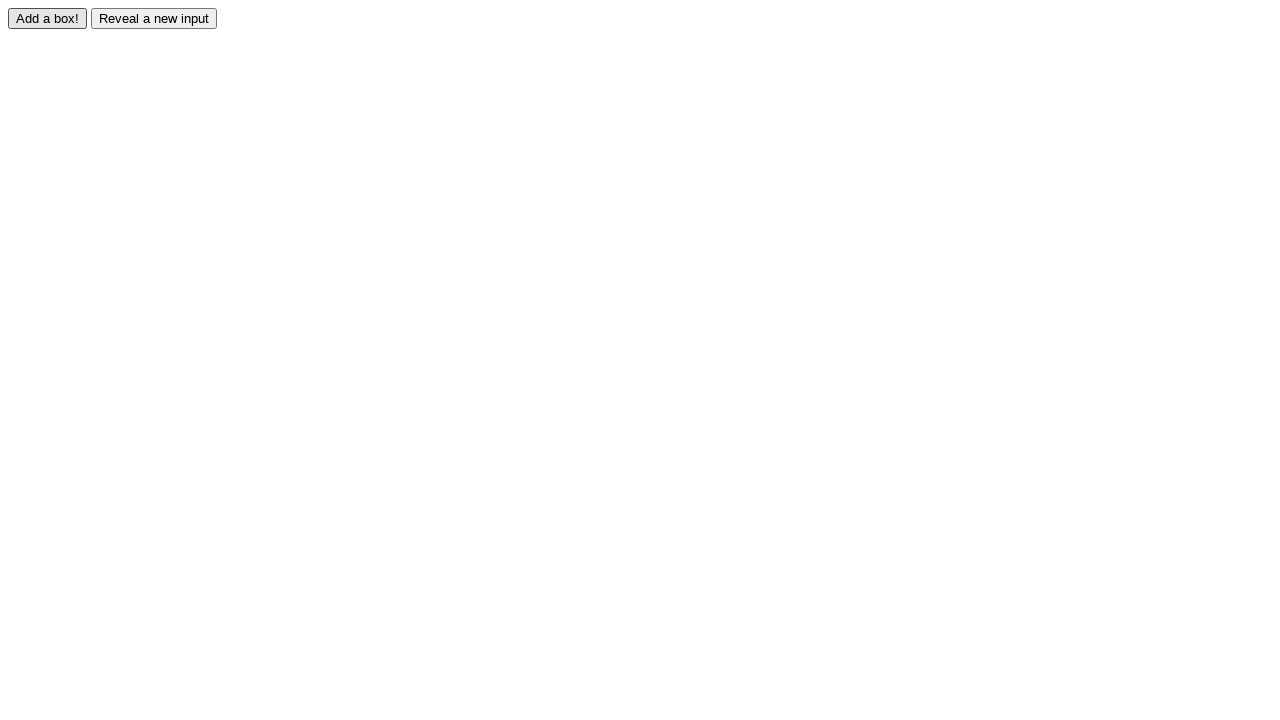

Waited for new box element to be visible
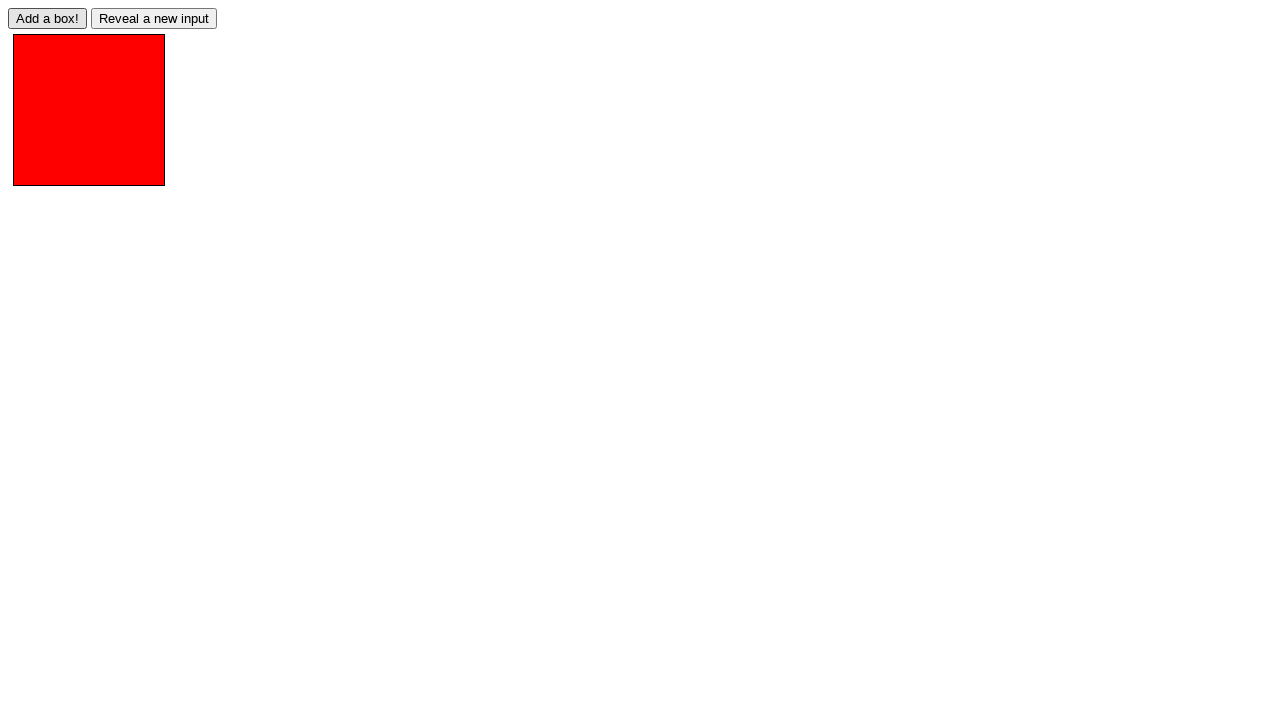

Verified that the new box element is visible
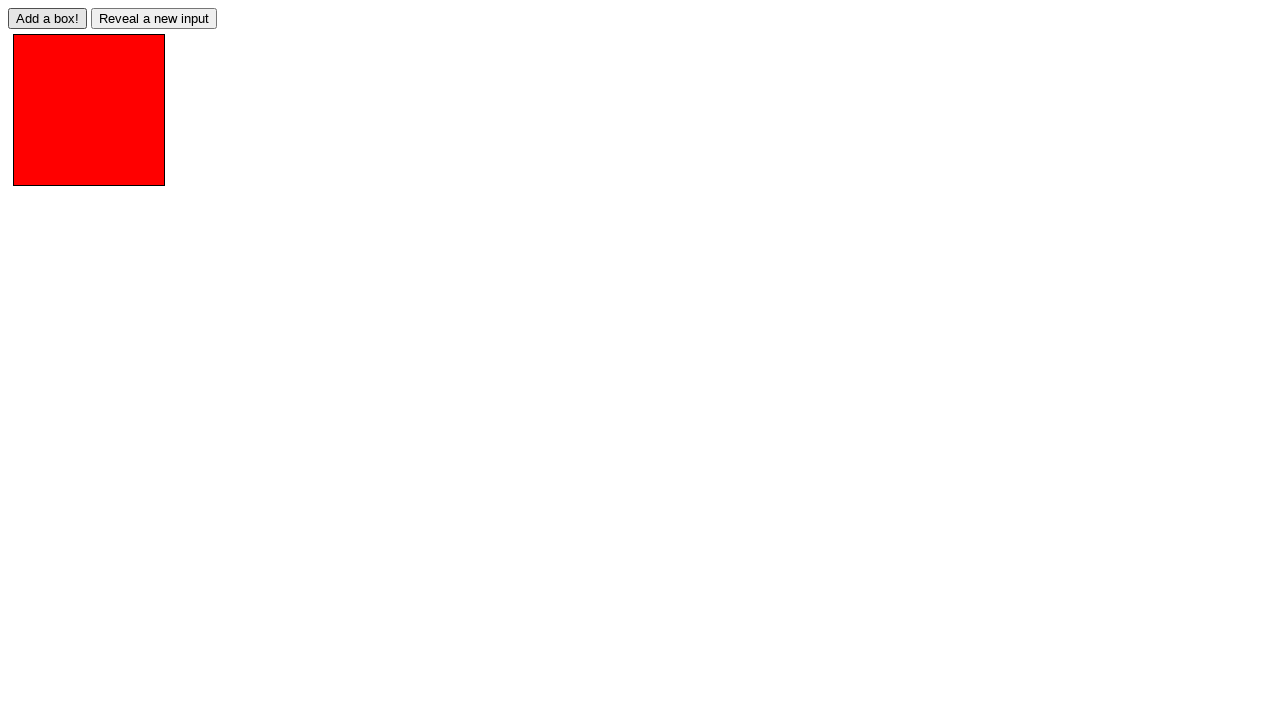

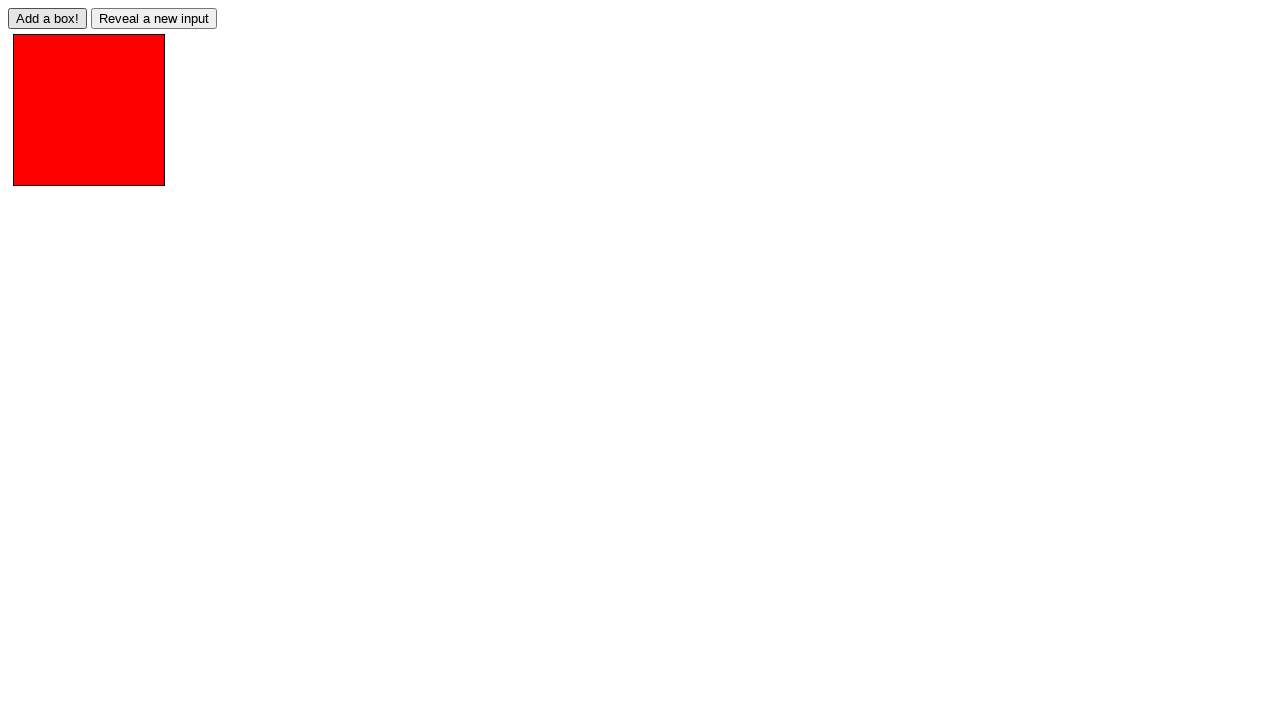